Launches the Bajaj Auto website homepage and verifies it loads successfully

Starting URL: https://www.bajajauto.com/

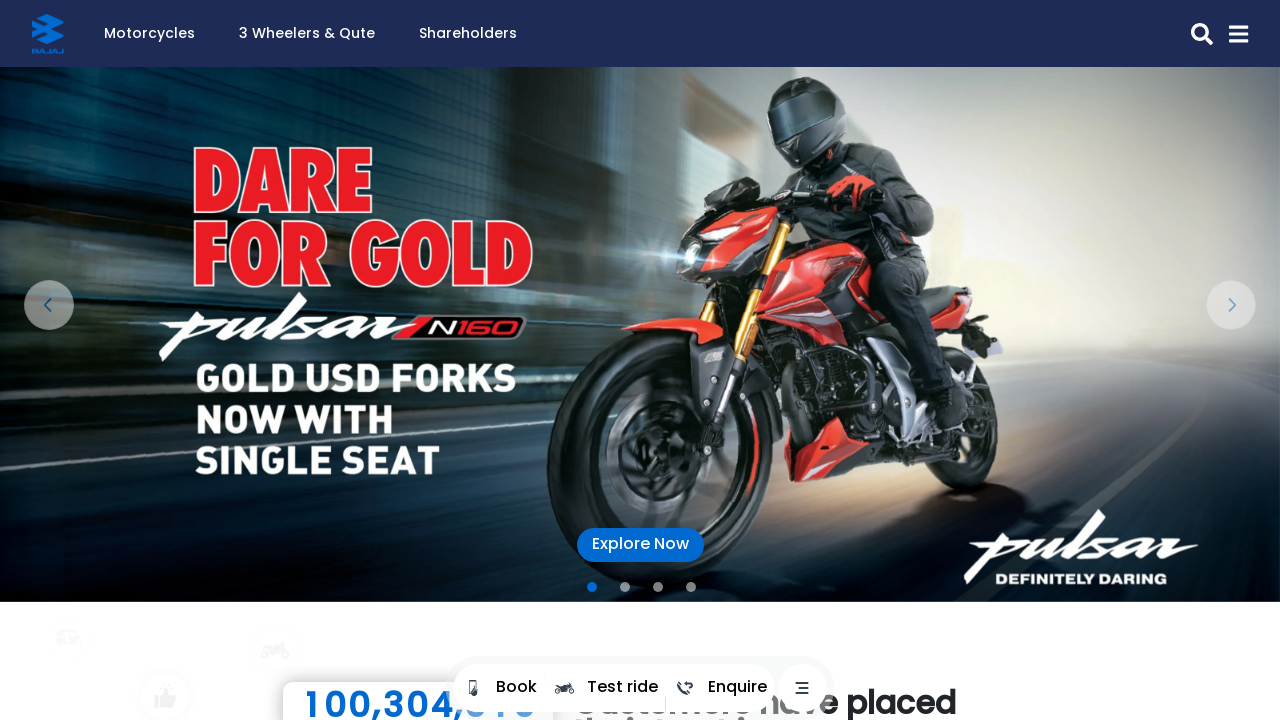

Page DOM content loaded
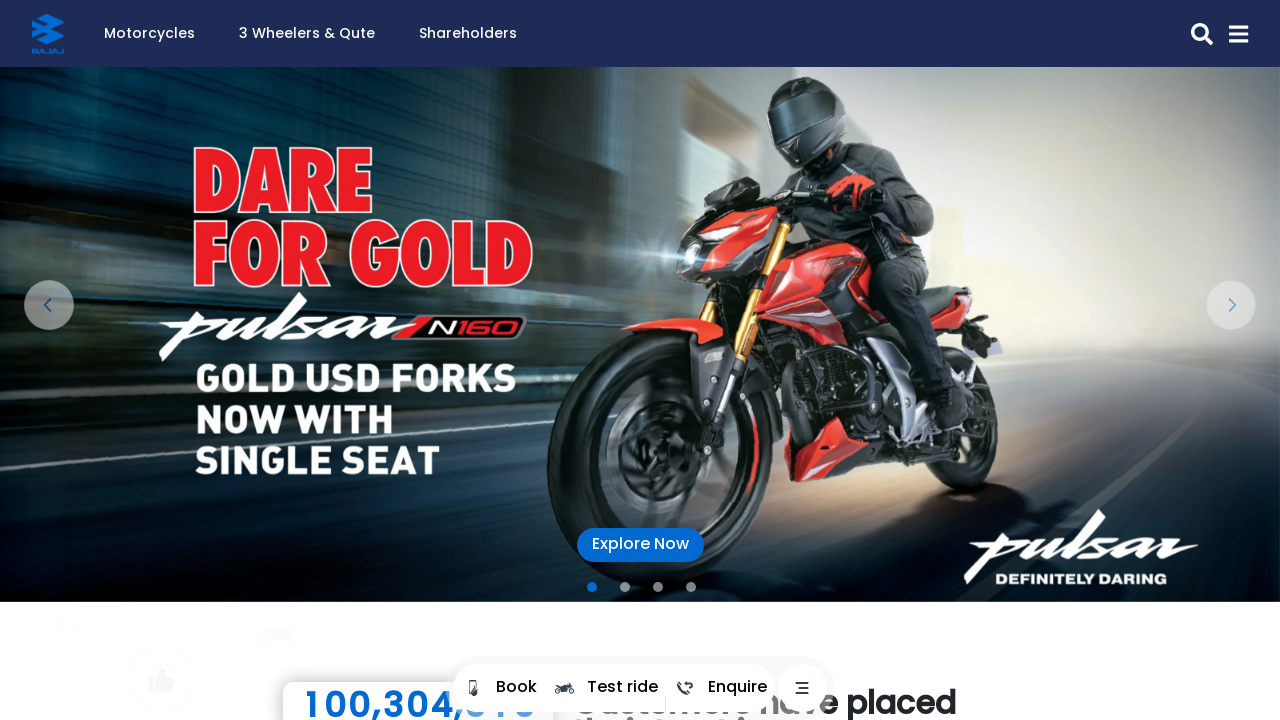

Body element is present - Bajaj Auto homepage loaded successfully
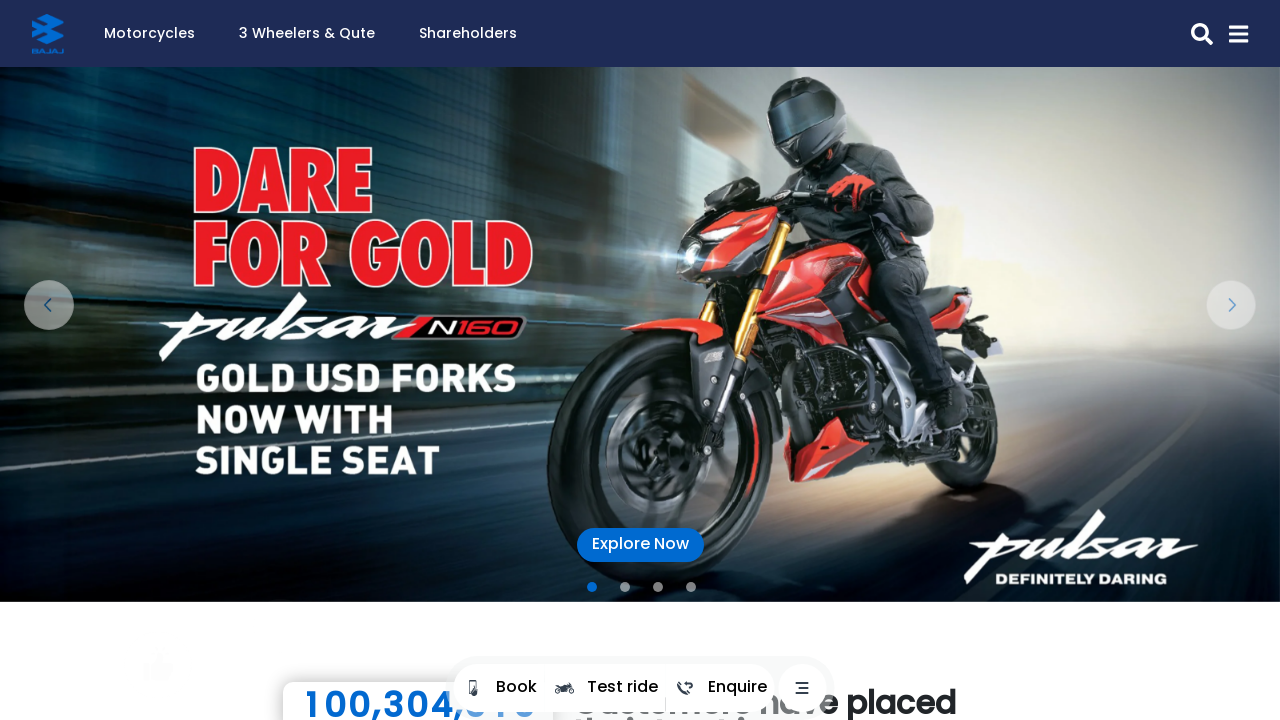

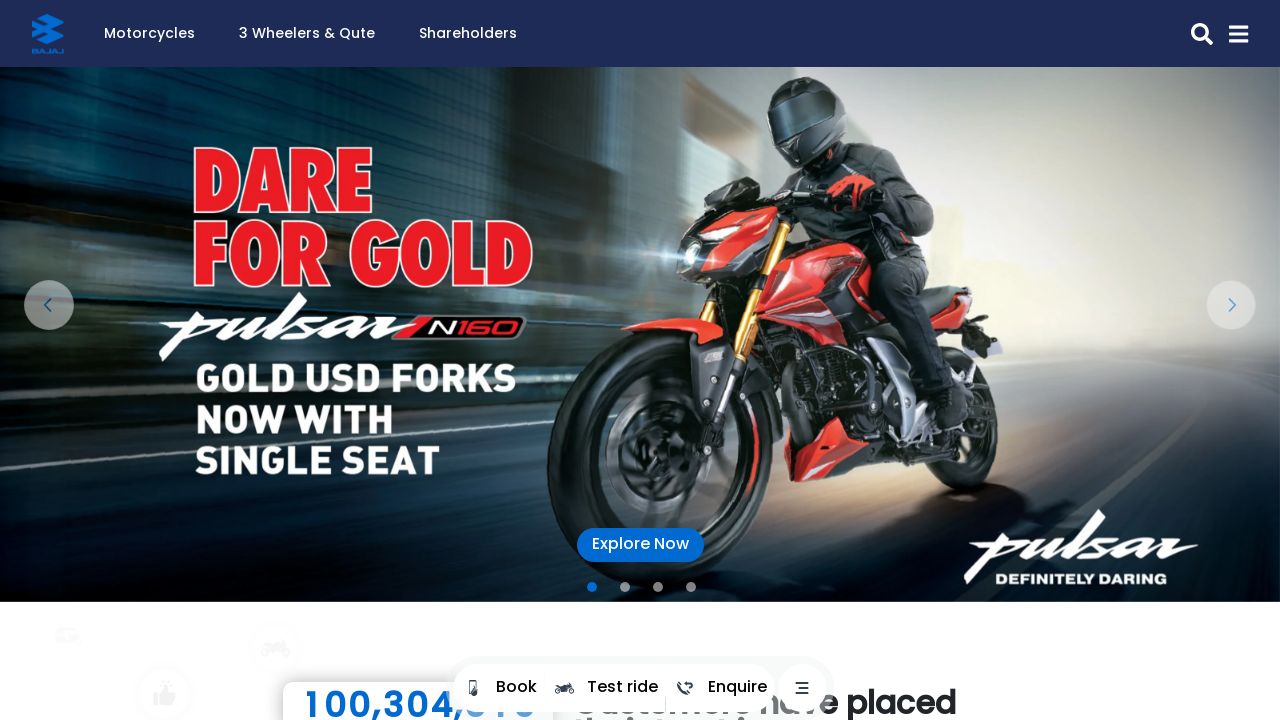